Tests checkbox functionality by selecting and deselecting a checkbox, verifying its state after each action, and counting total checkboxes on the page

Starting URL: http://qaclickacademy.com/practice.php

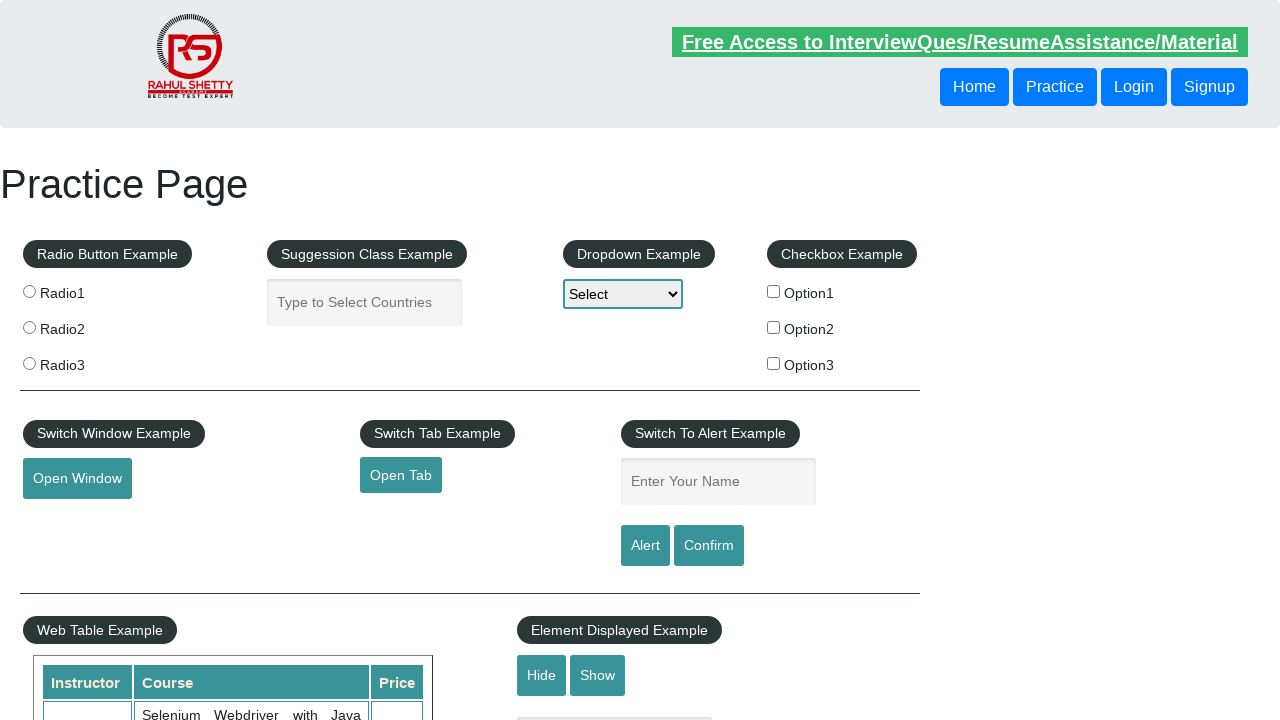

Clicked checkbox #checkBoxOption1 to select it at (774, 291) on #checkBoxOption1
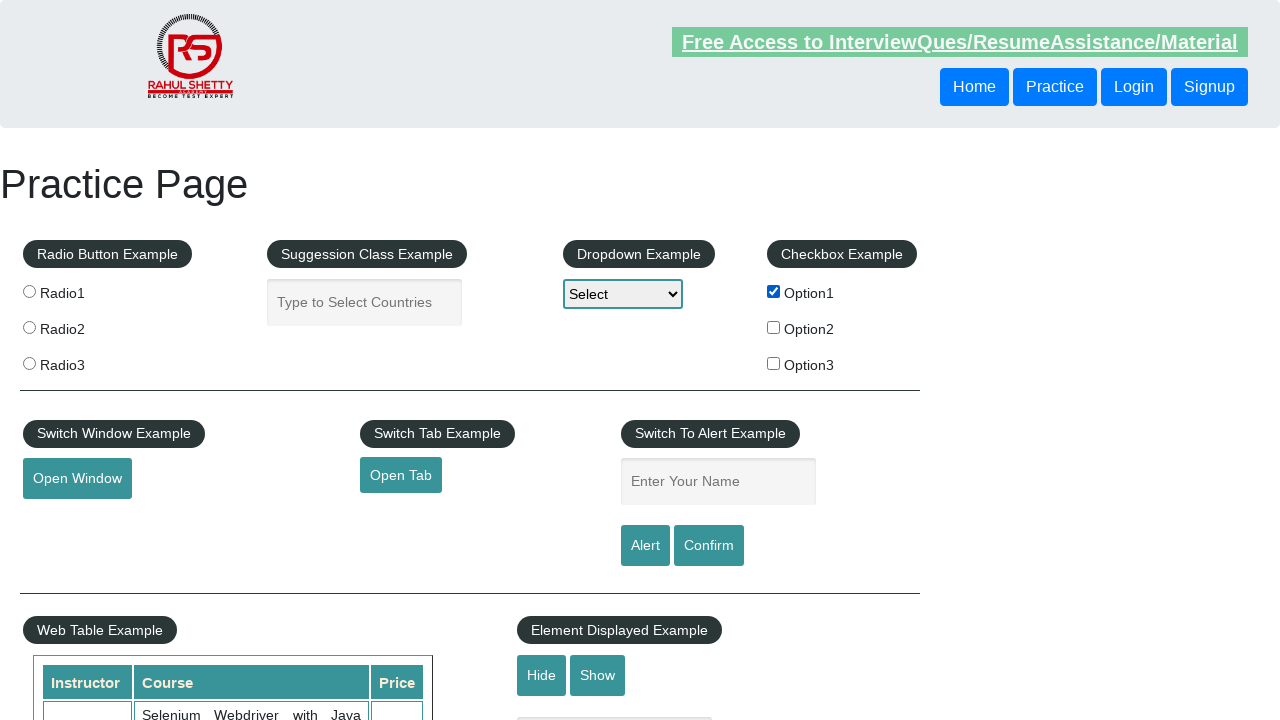

Verified checkbox #checkBoxOption1 is selected
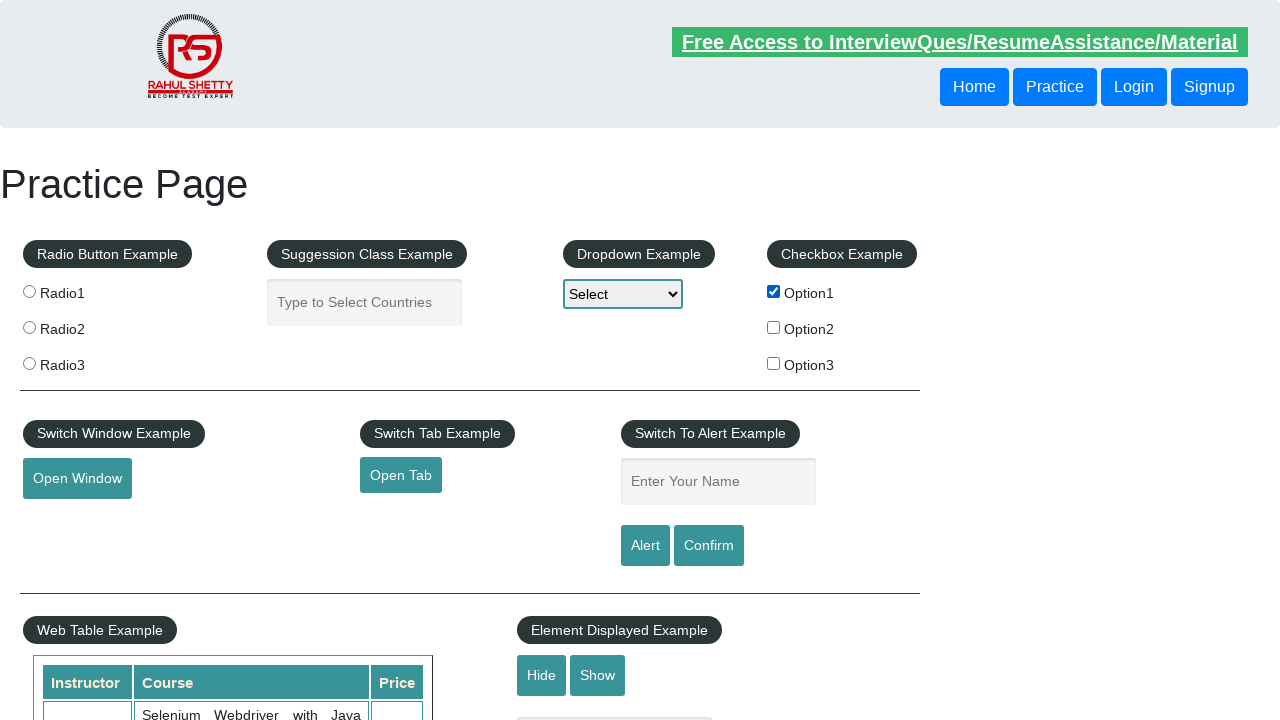

Clicked checkbox #checkBoxOption1 to deselect it at (774, 291) on #checkBoxOption1
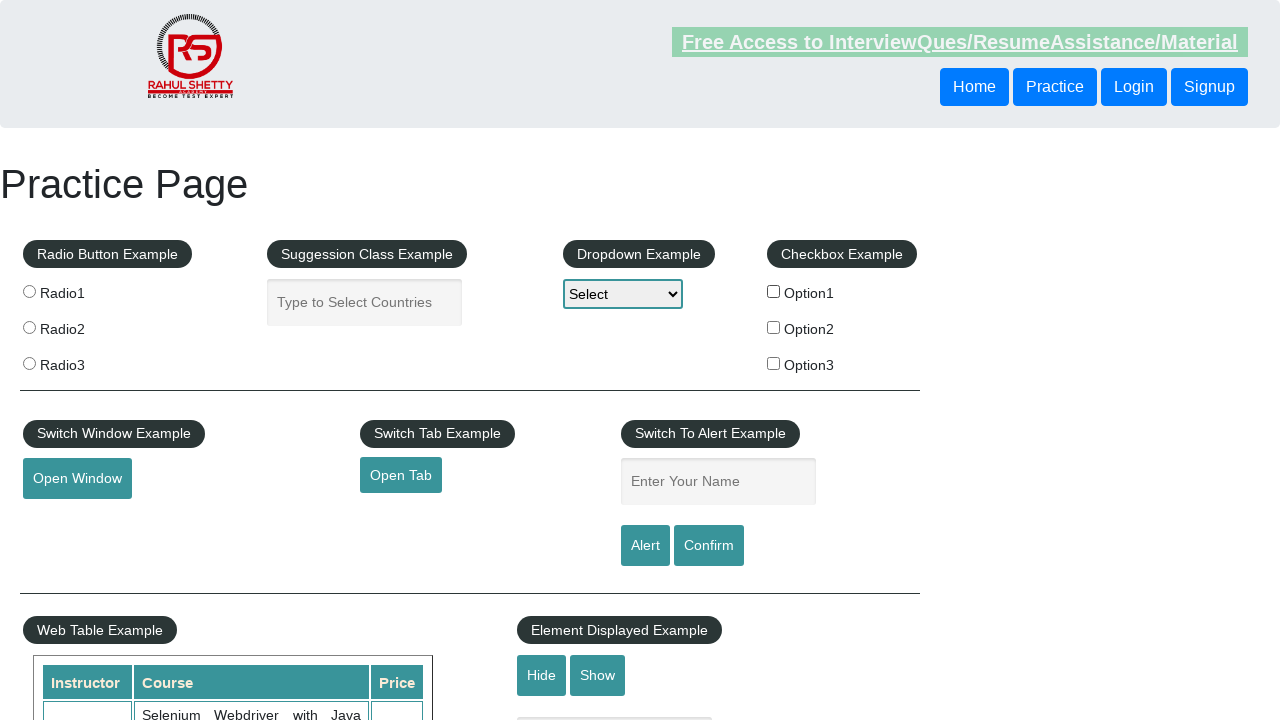

Verified checkbox #checkBoxOption1 is deselected
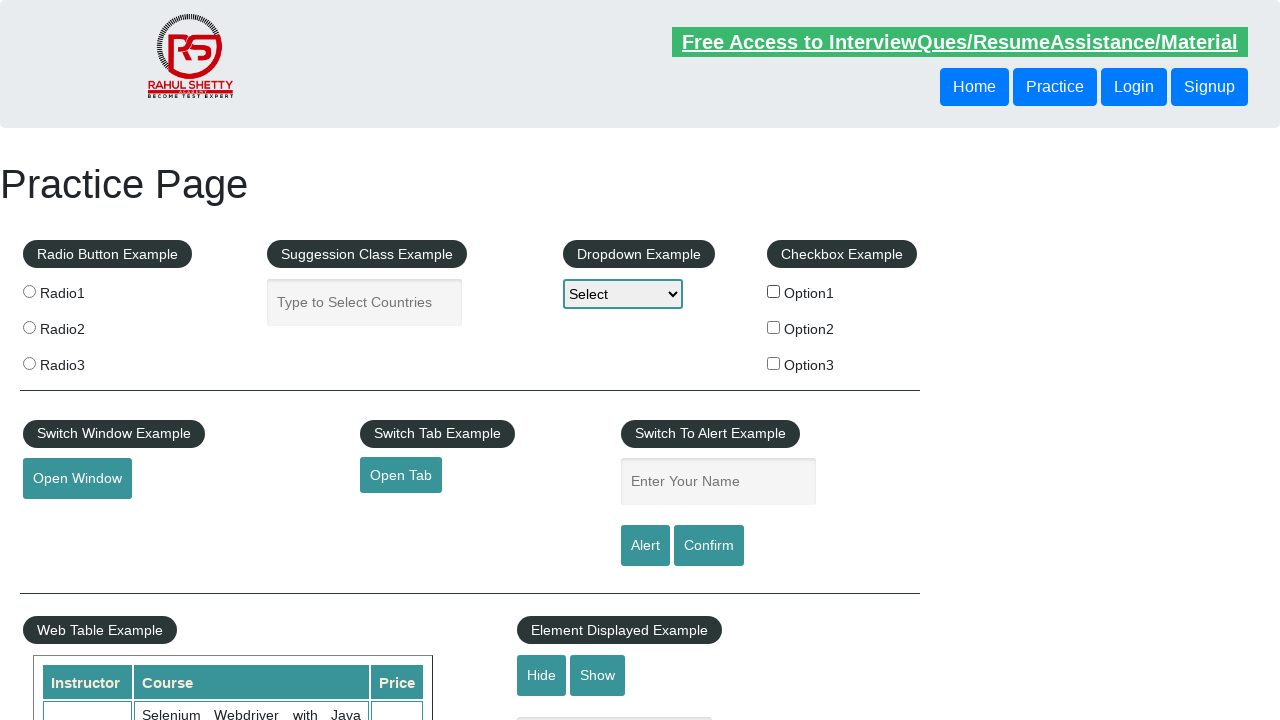

Counted total checkboxes on the page: 3
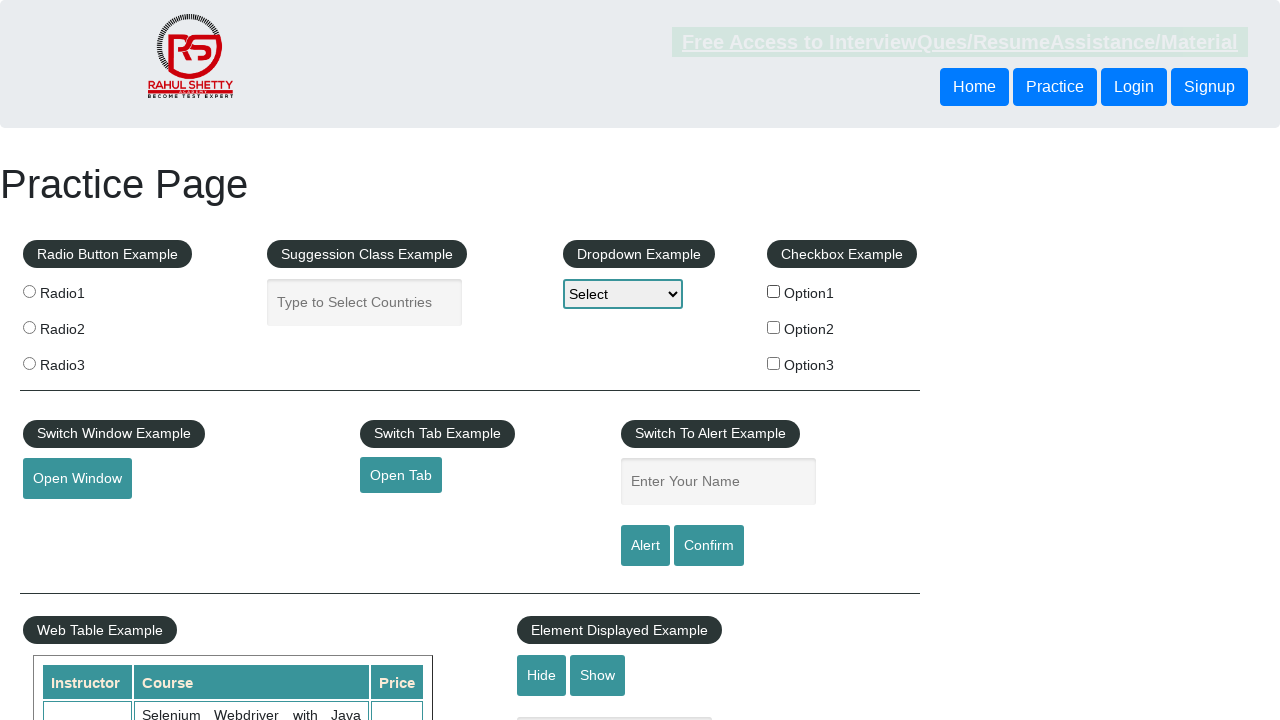

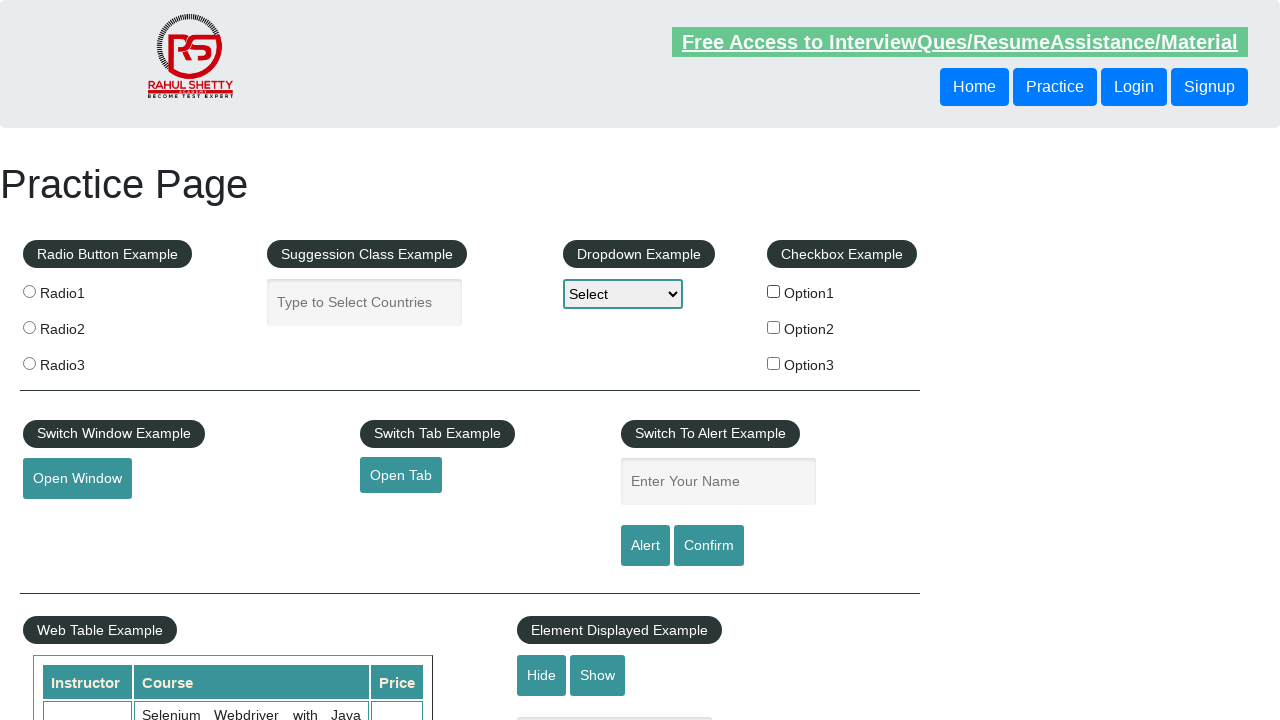